Tests a dynamically loaded page by waiting for the title to change to "Dynamic title", then verifying that a "Done" message and an image are displayed.

Starting URL: https://practice.cydeo.com/dynamic_loading/7

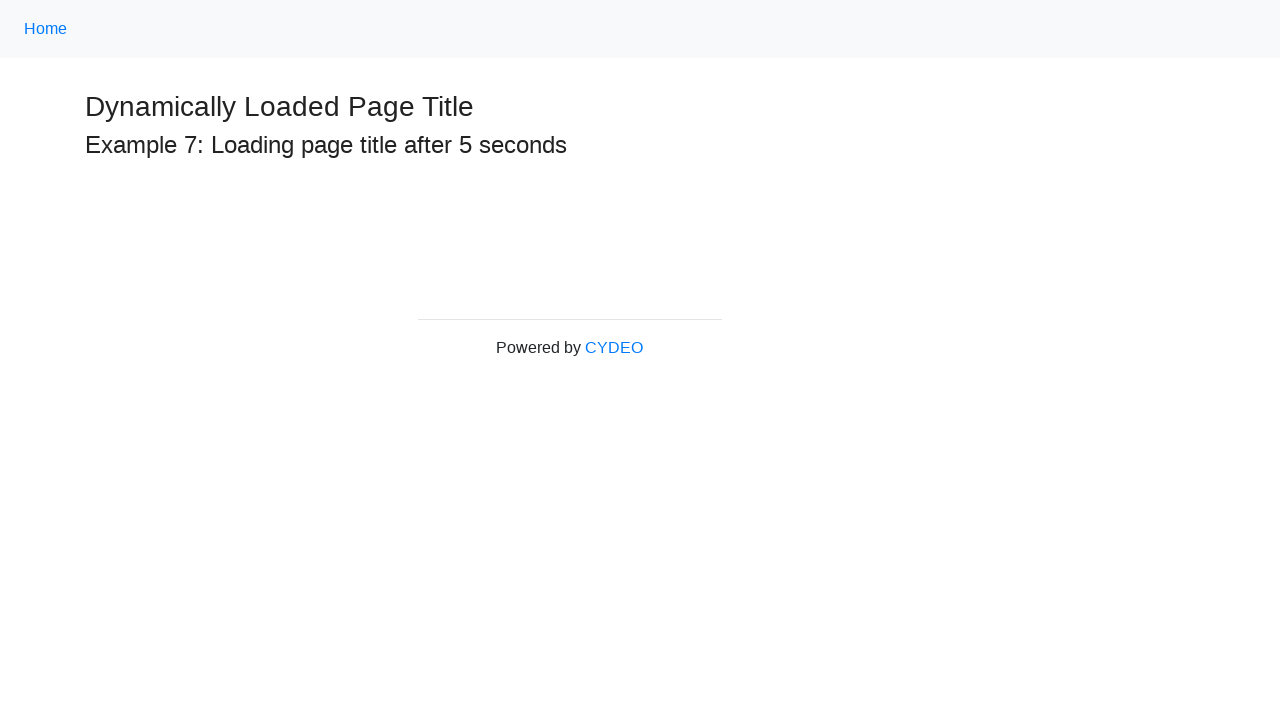

Navigated to dynamic loading page
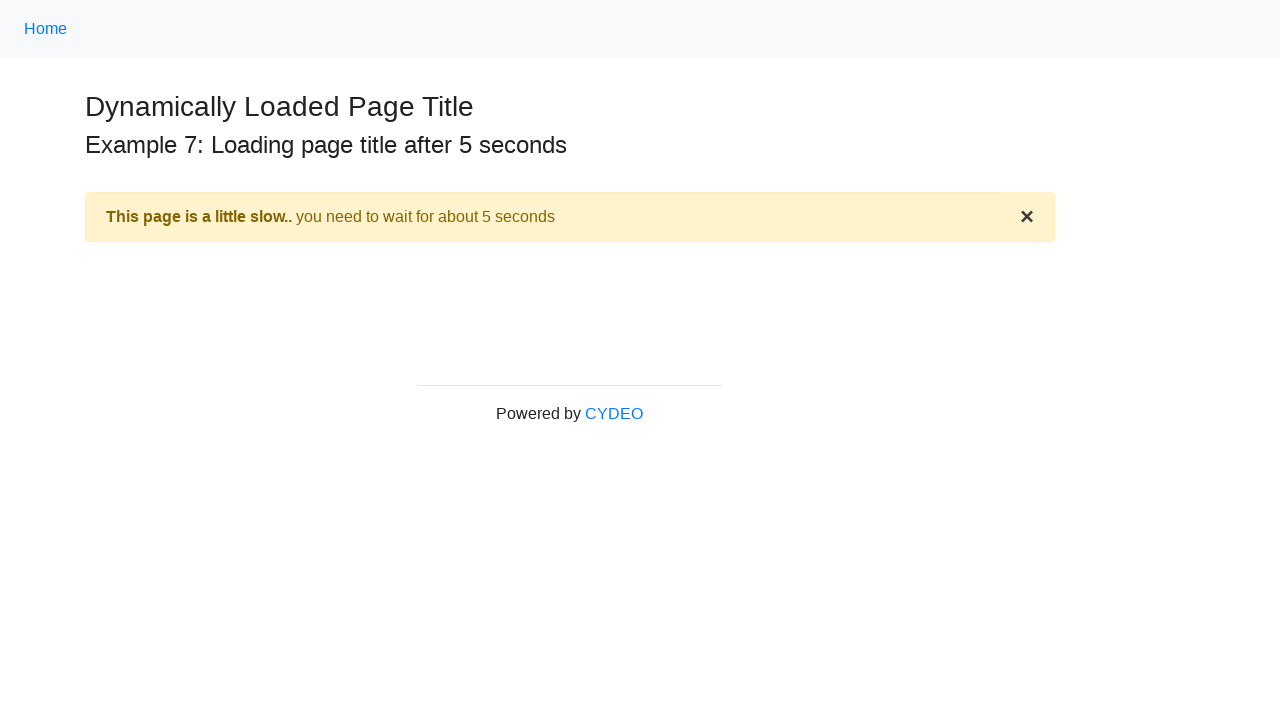

Waited for page title to change to 'Dynamic title'
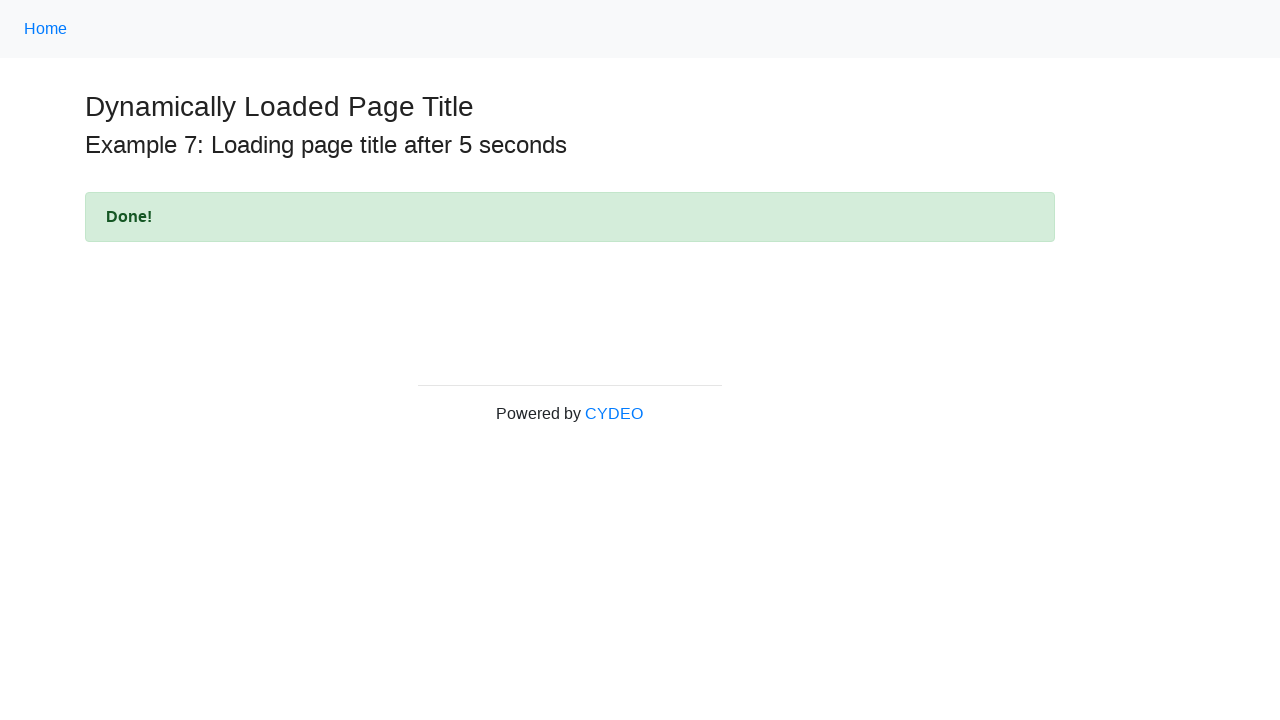

Waited for 'Done' message to become visible
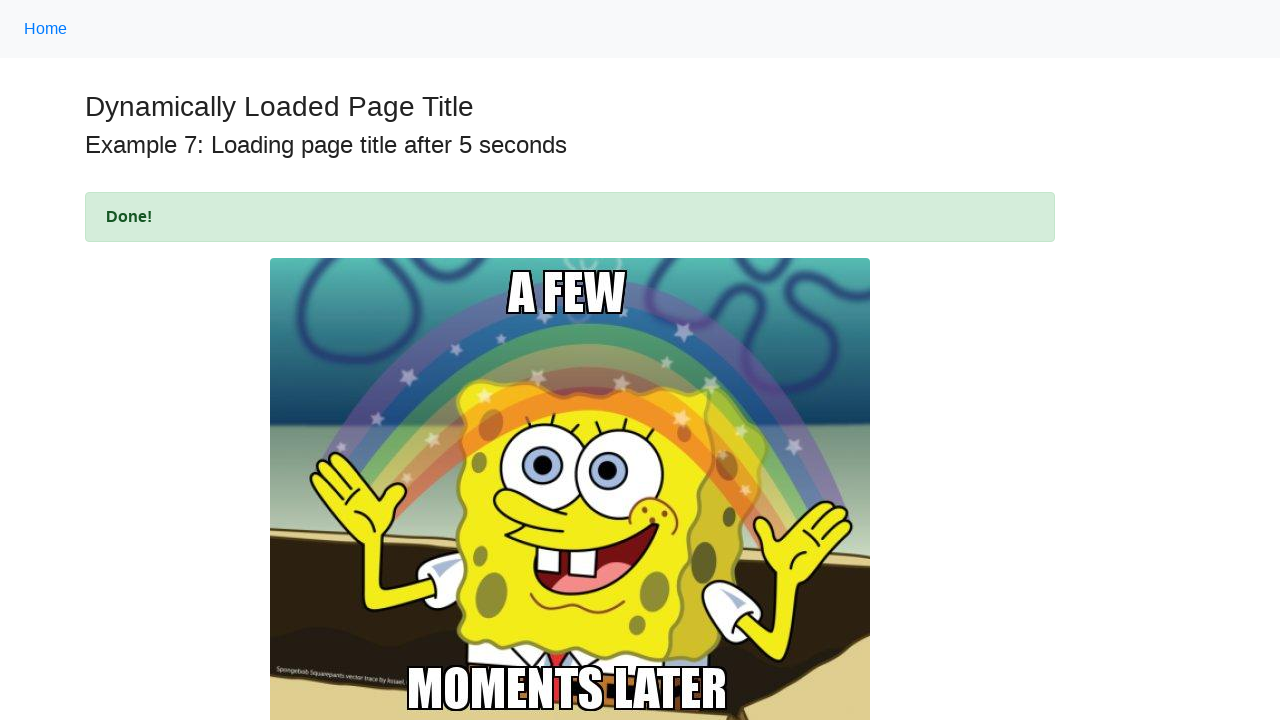

Verified 'Done' message is visible
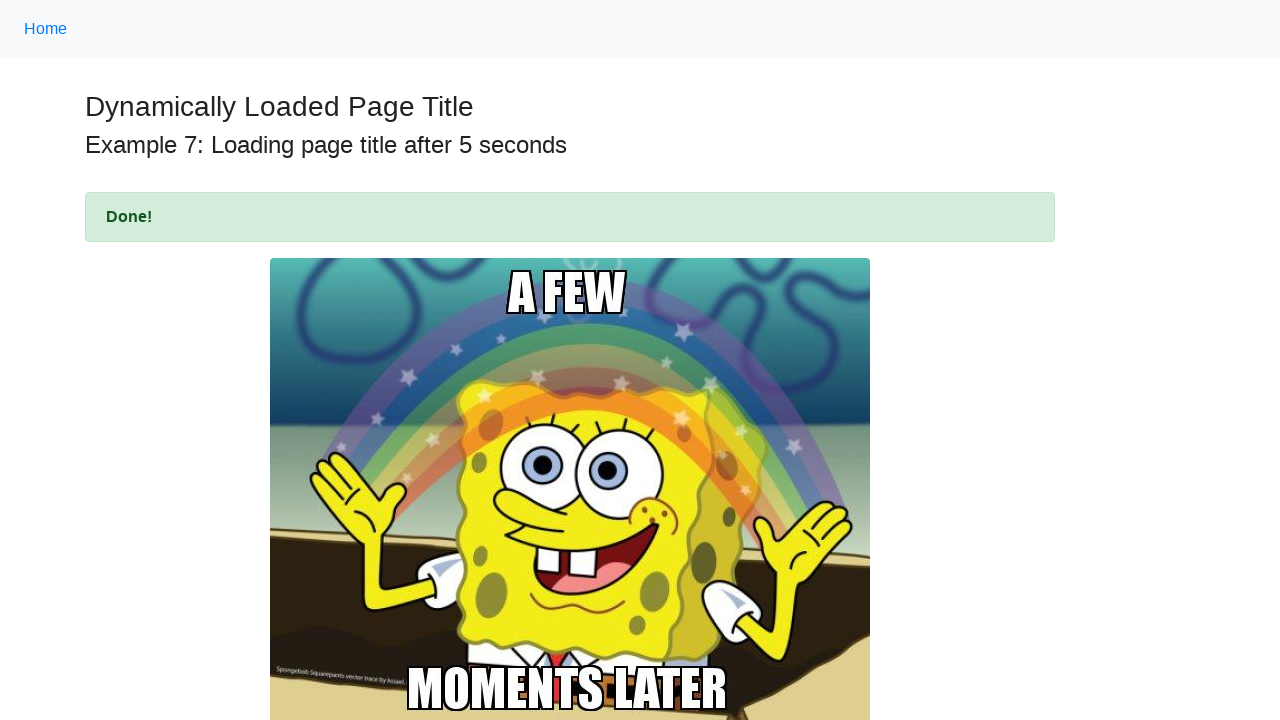

Waited for image to become visible
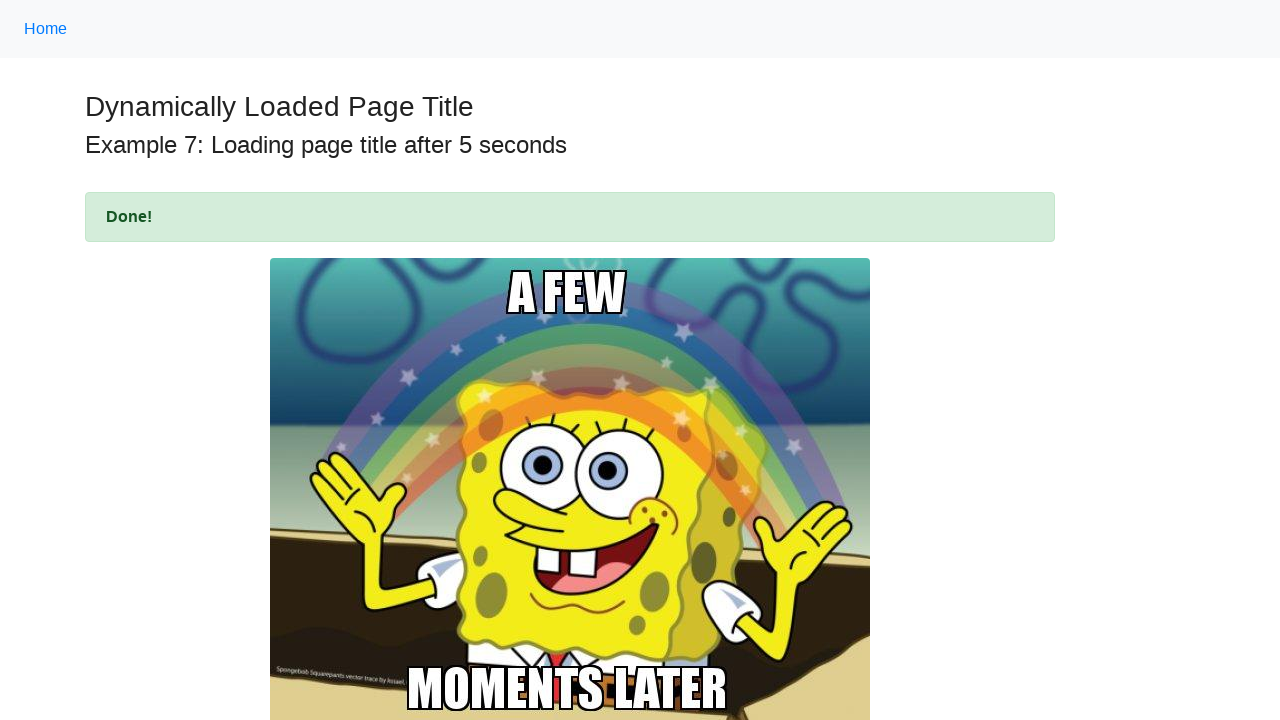

Verified image is visible
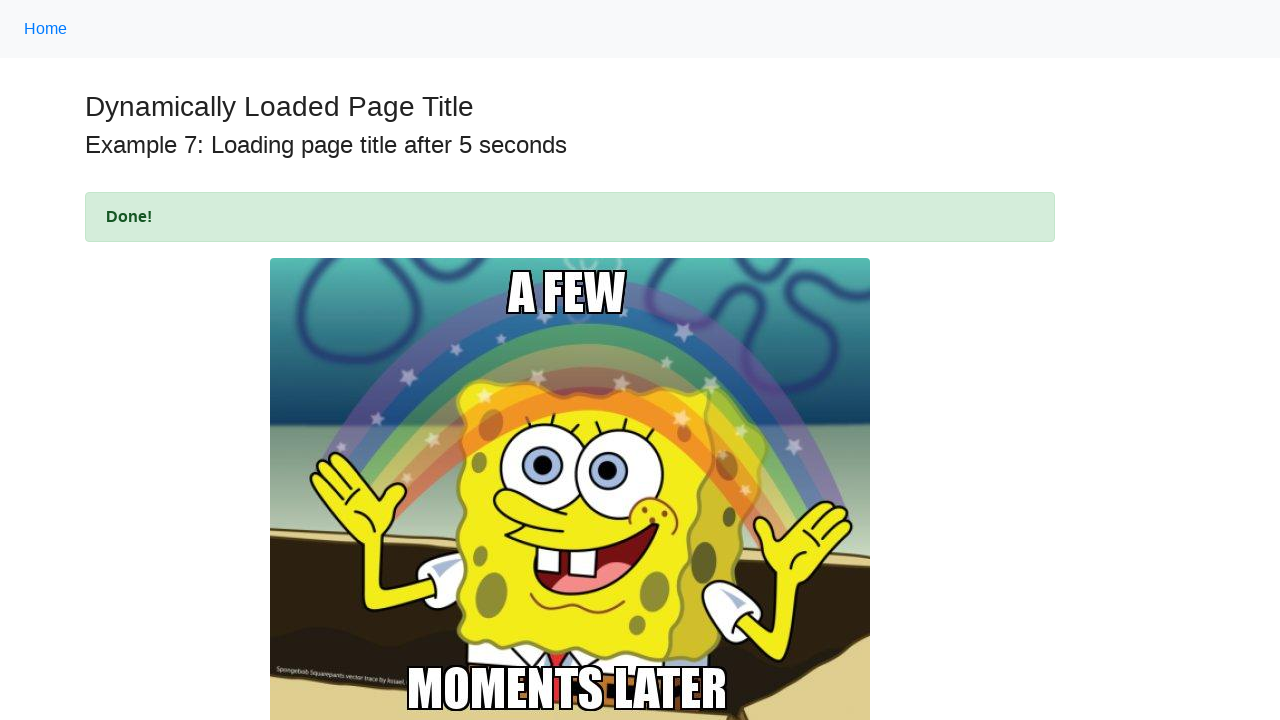

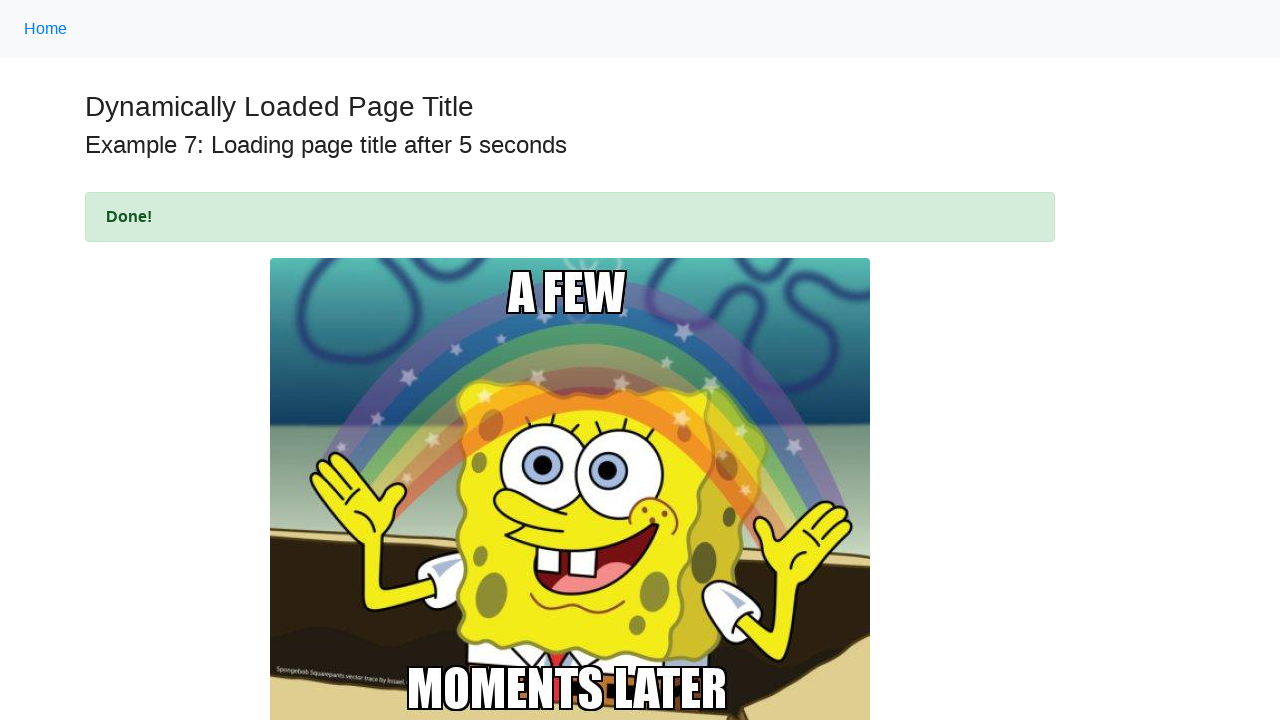